Tests clicking the Close button in the modal closes it

Starting URL: https://formy-project.herokuapp.com/

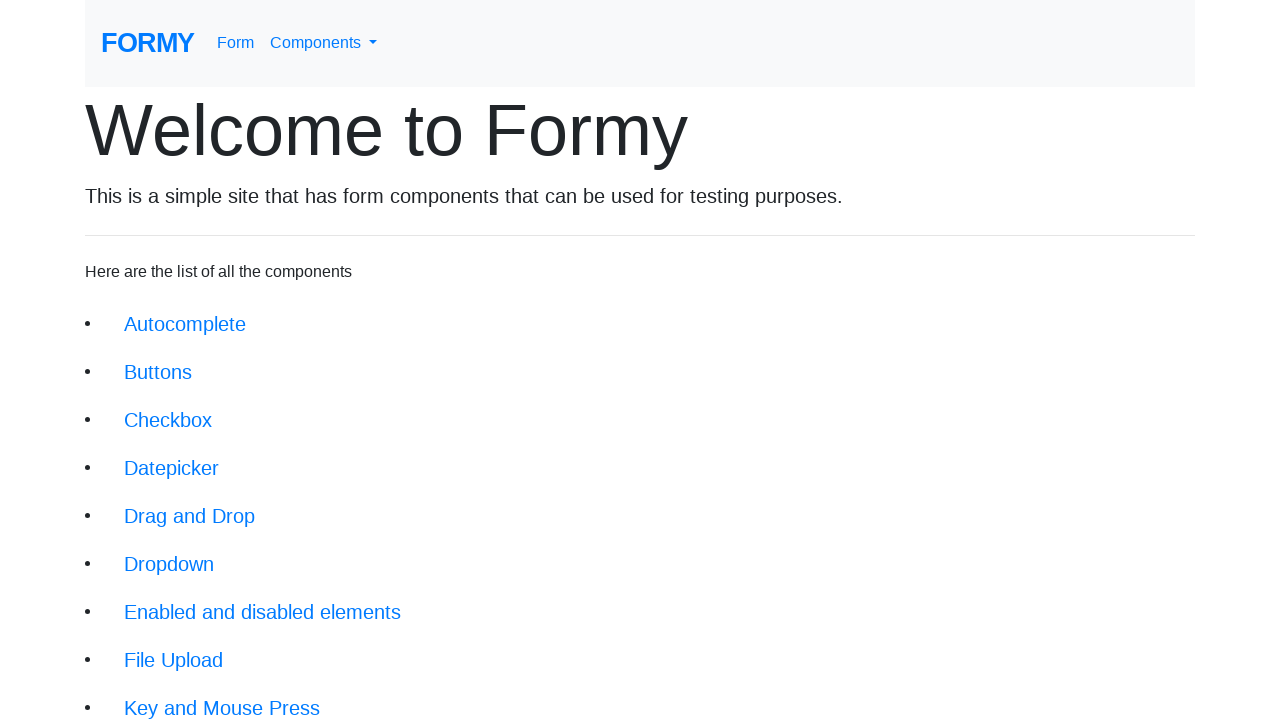

Clicked on Modal link in navigation at (151, 504) on xpath=/html/body/div/div/li[10]/a
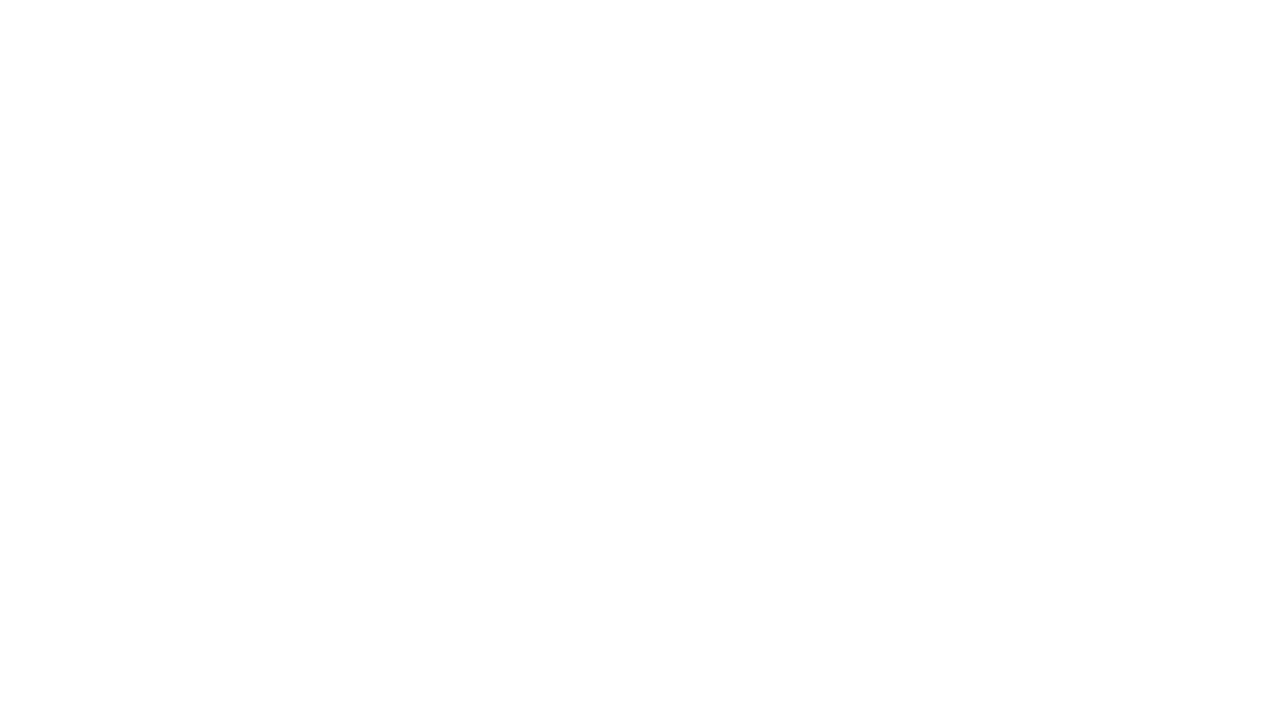

Waited for modal page to load (domcontentloaded)
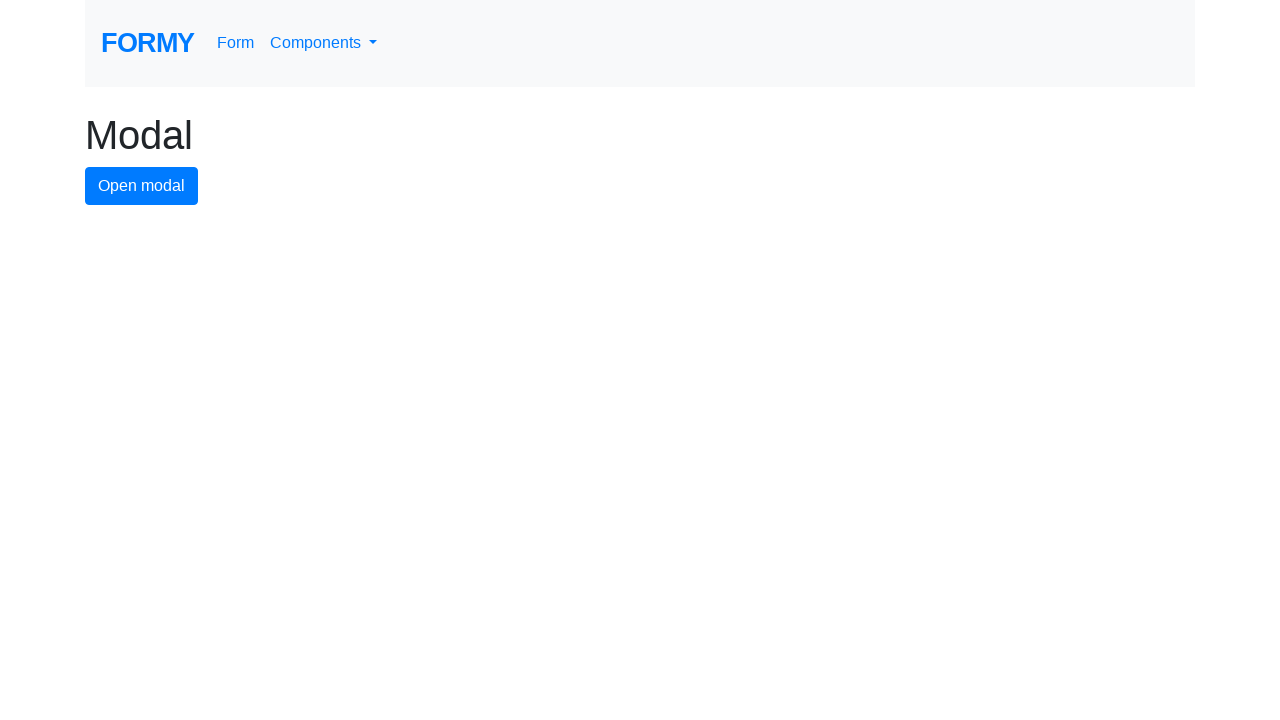

Clicked modal-button to open modal at (142, 186) on #modal-button
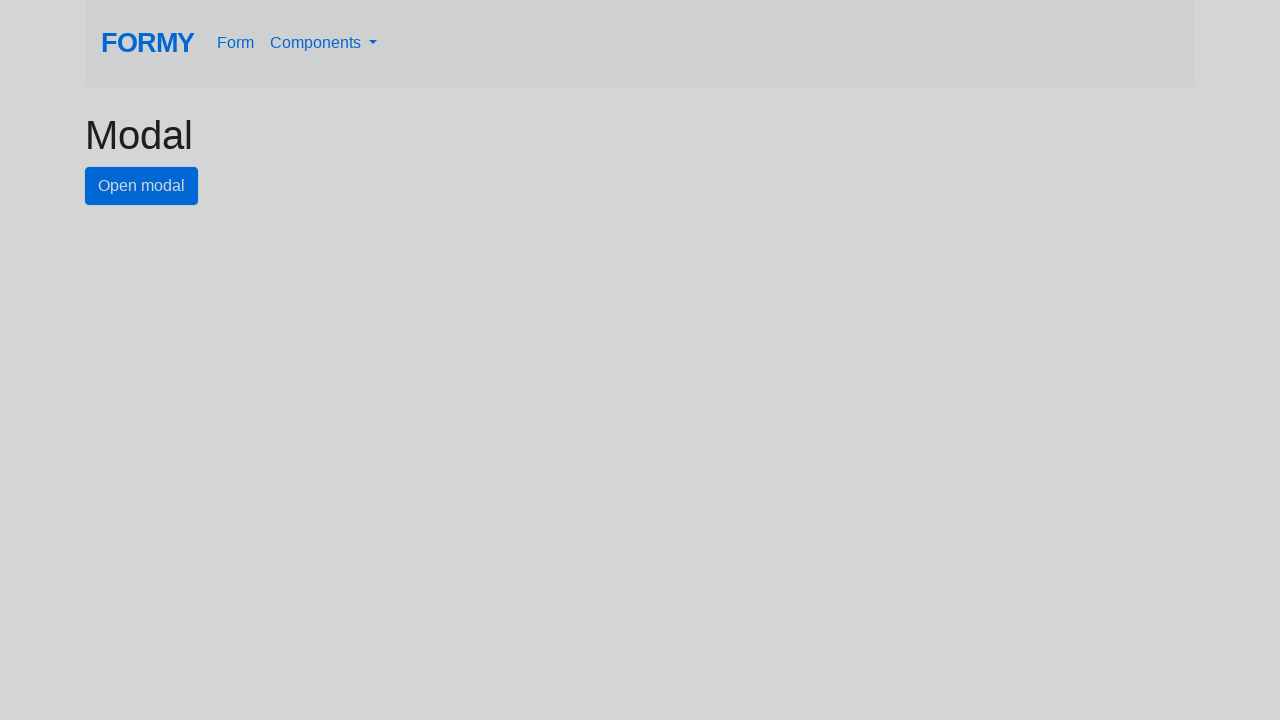

Modal appeared on screen
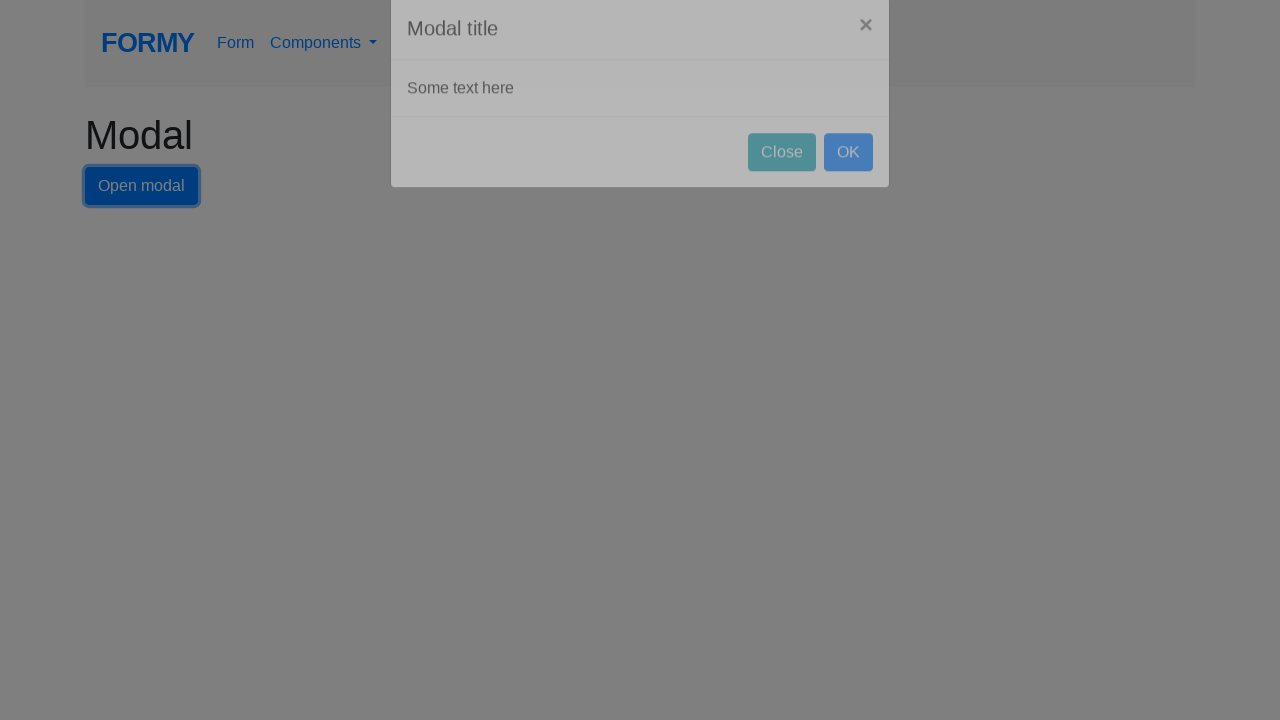

Clicked Close button in modal at (866, 57) on xpath=//*[@id="exampleModal"]//button[@class="close" or contains(text(), "Close"
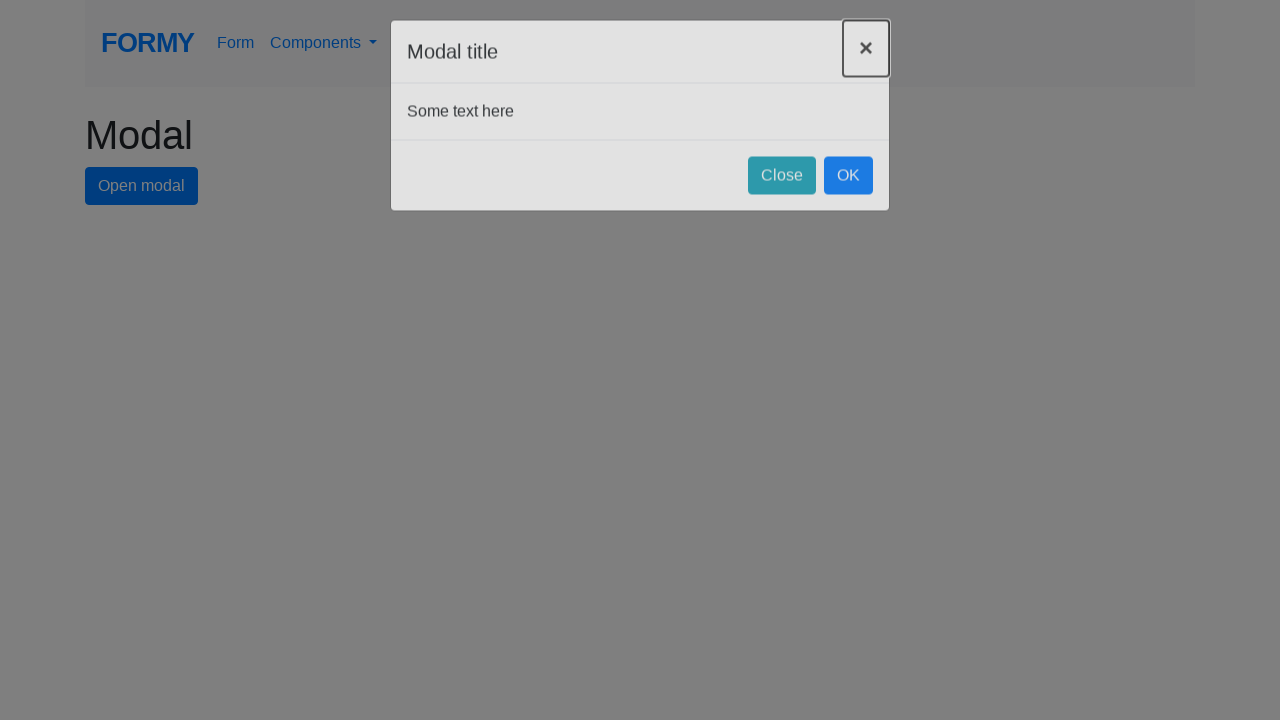

Modal successfully closed and is no longer visible
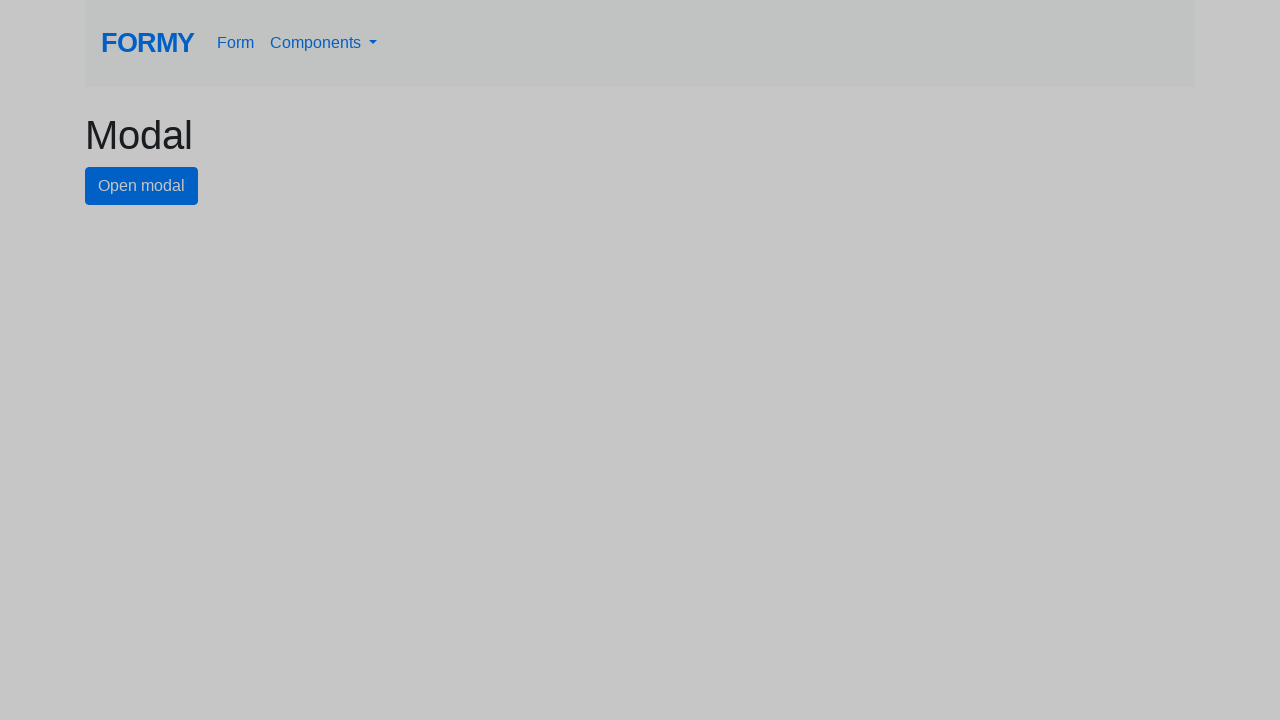

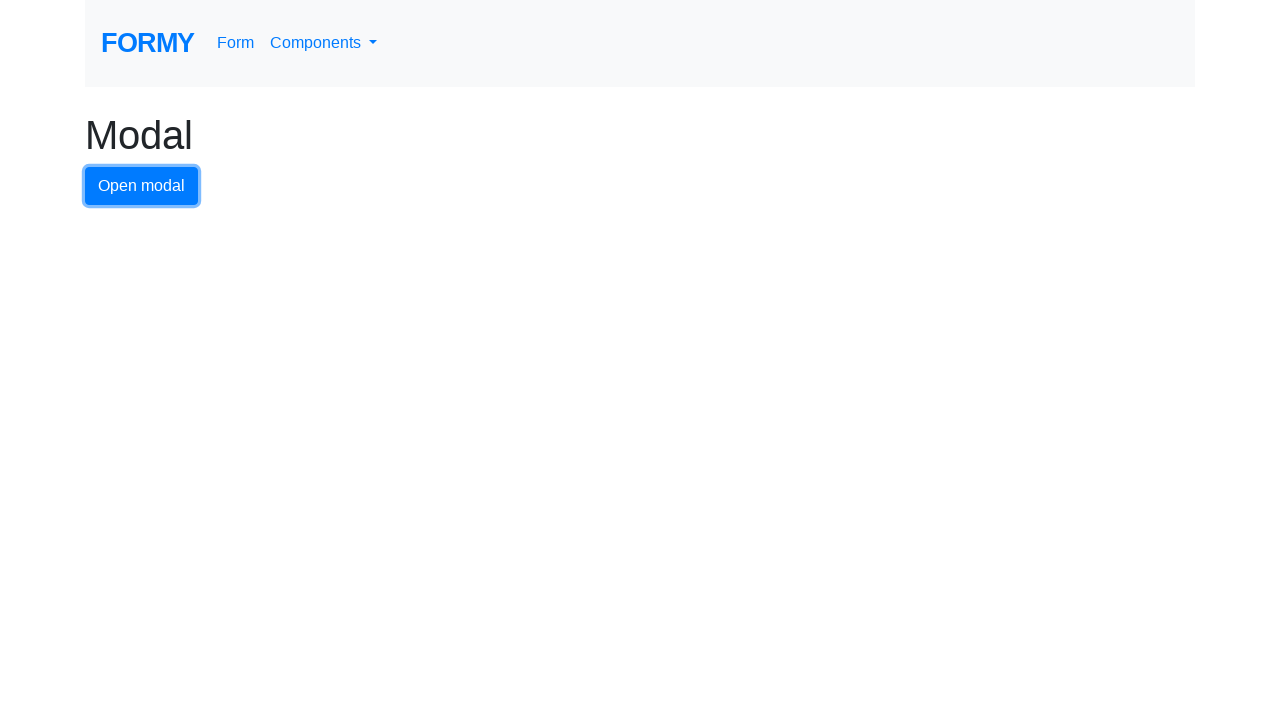